Tests a wait scenario by clicking a button and waiting for a paragraph element to become visible on the page.

Starting URL: https://testeroprogramowania.github.io/selenium/wait2.html

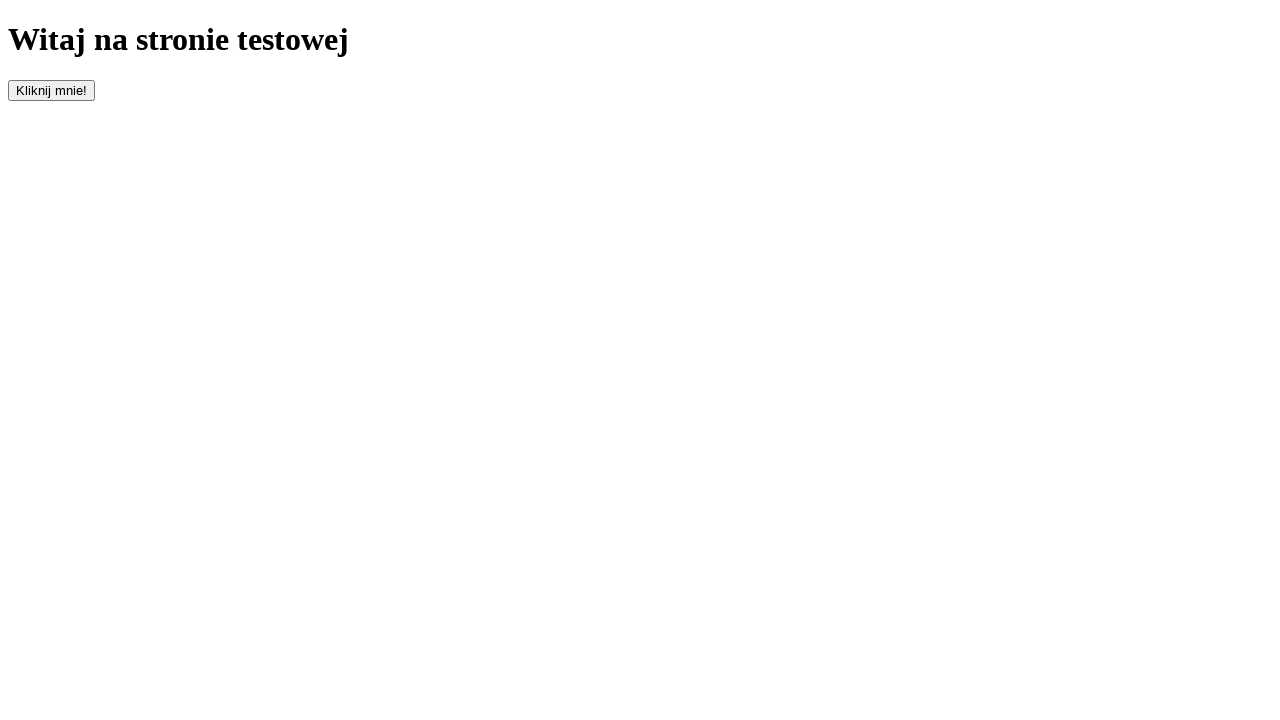

Navigated to wait scenario test page
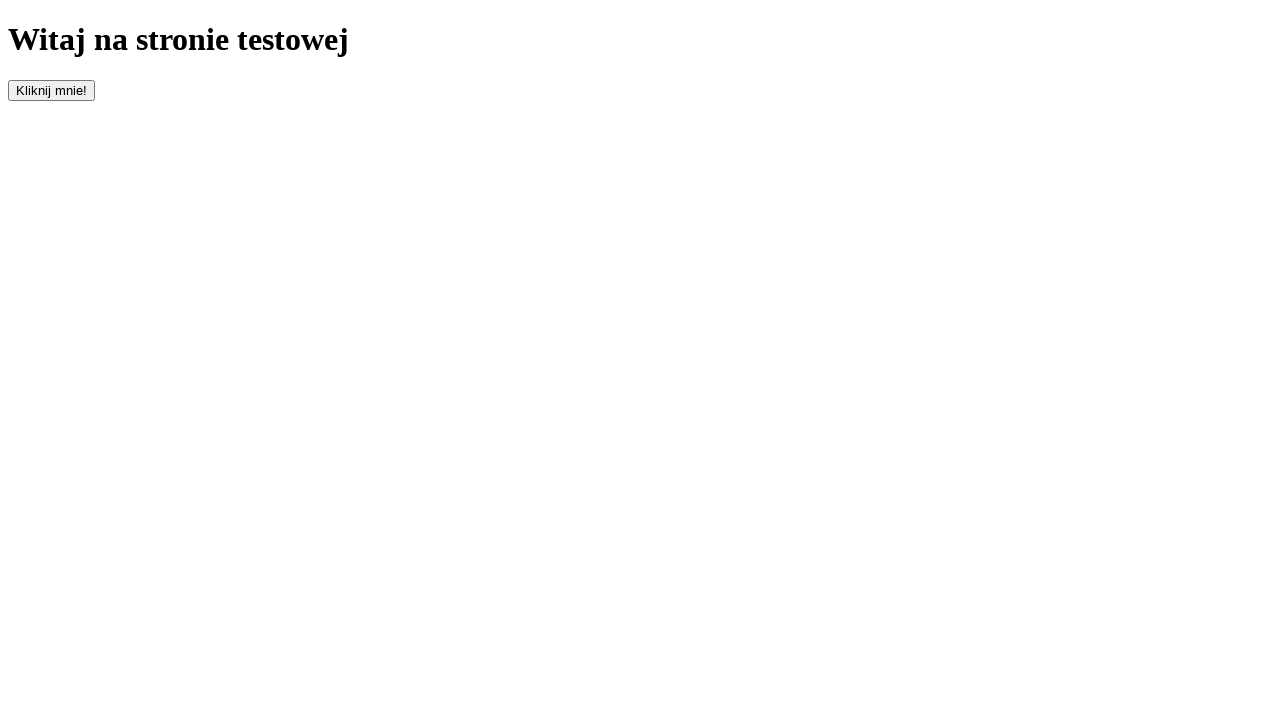

Clicked the button to trigger delayed element at (52, 90) on #clickOnMe
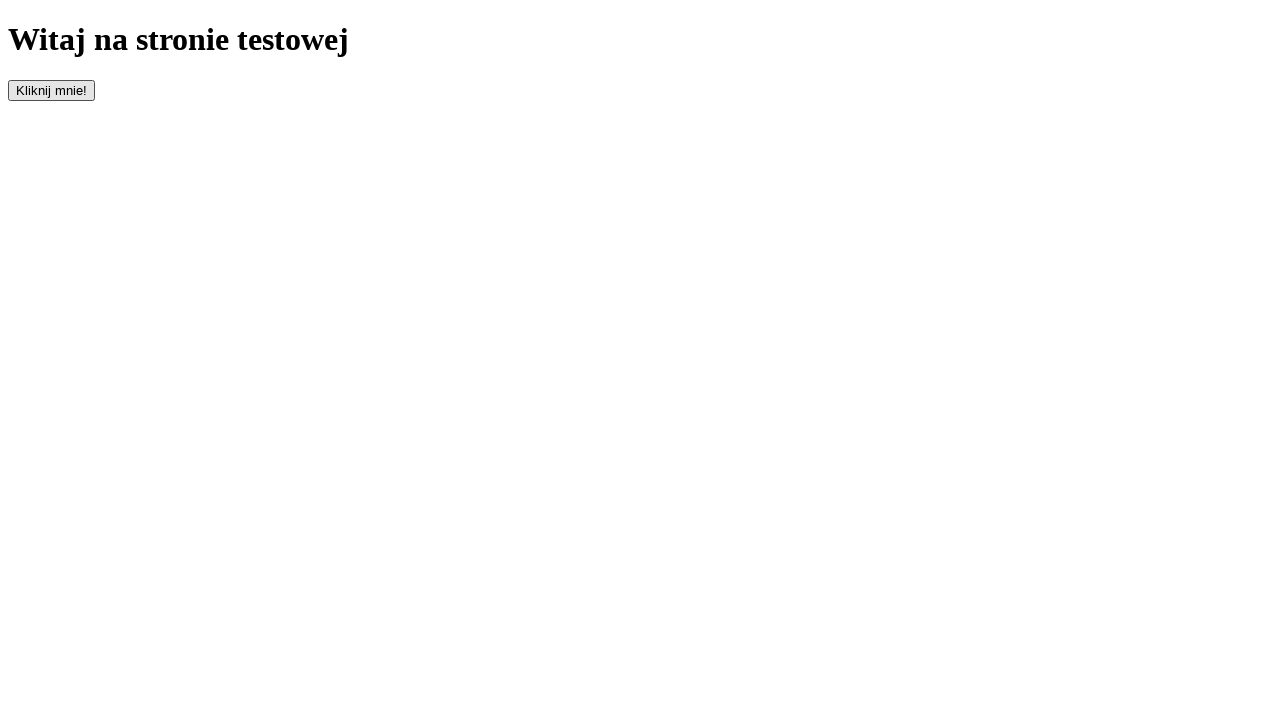

Paragraph element became visible
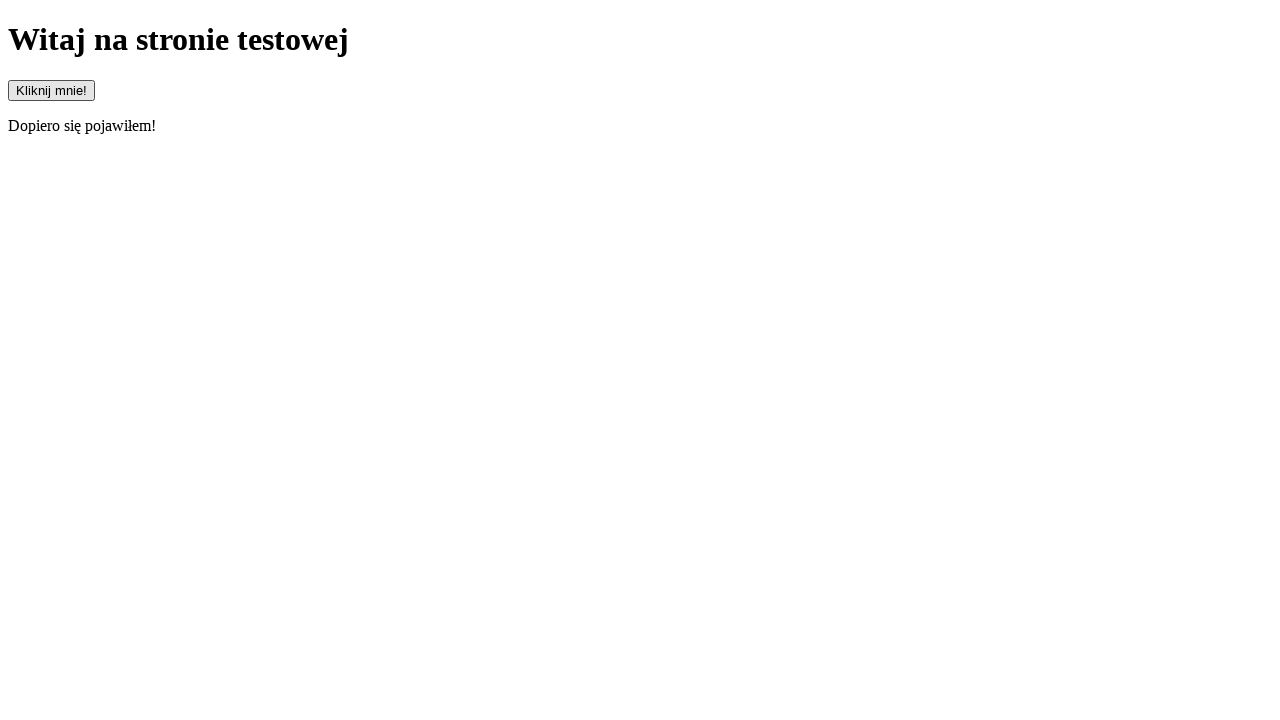

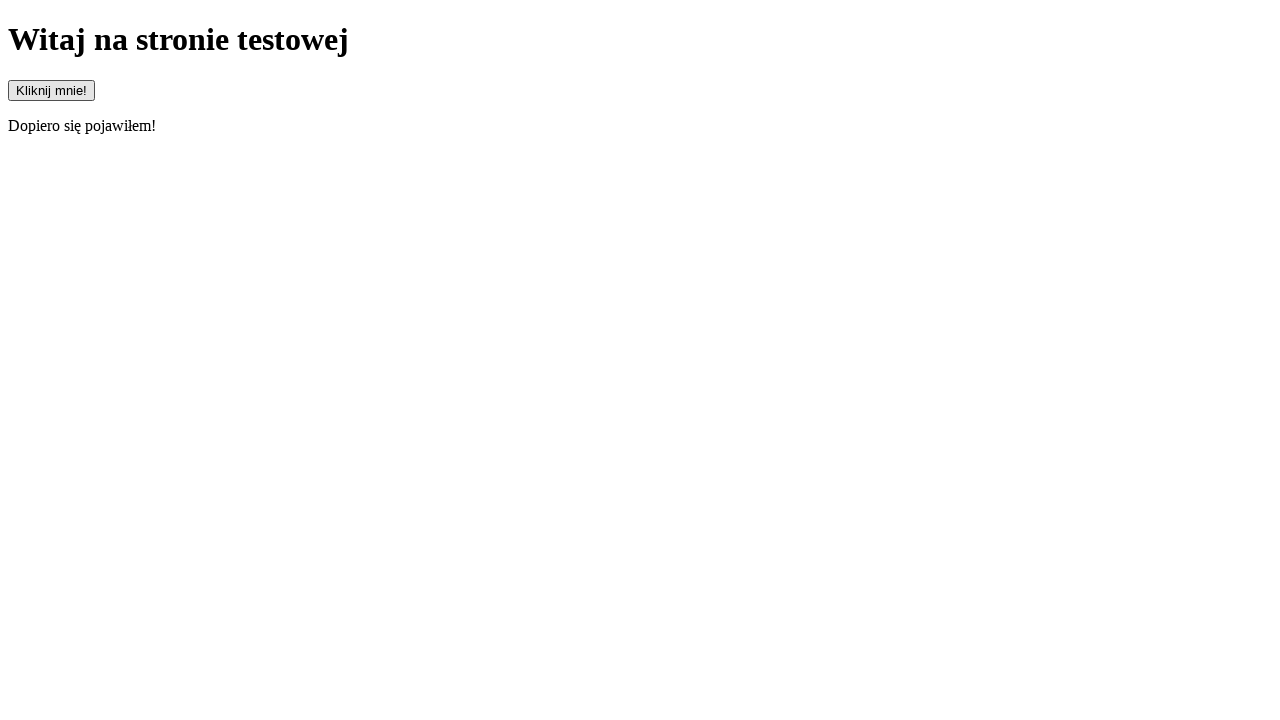